Tests countdown timer by waiting for it to reach "00" using periodic checking

Starting URL: https://automationfc.github.io/fluent-wait/

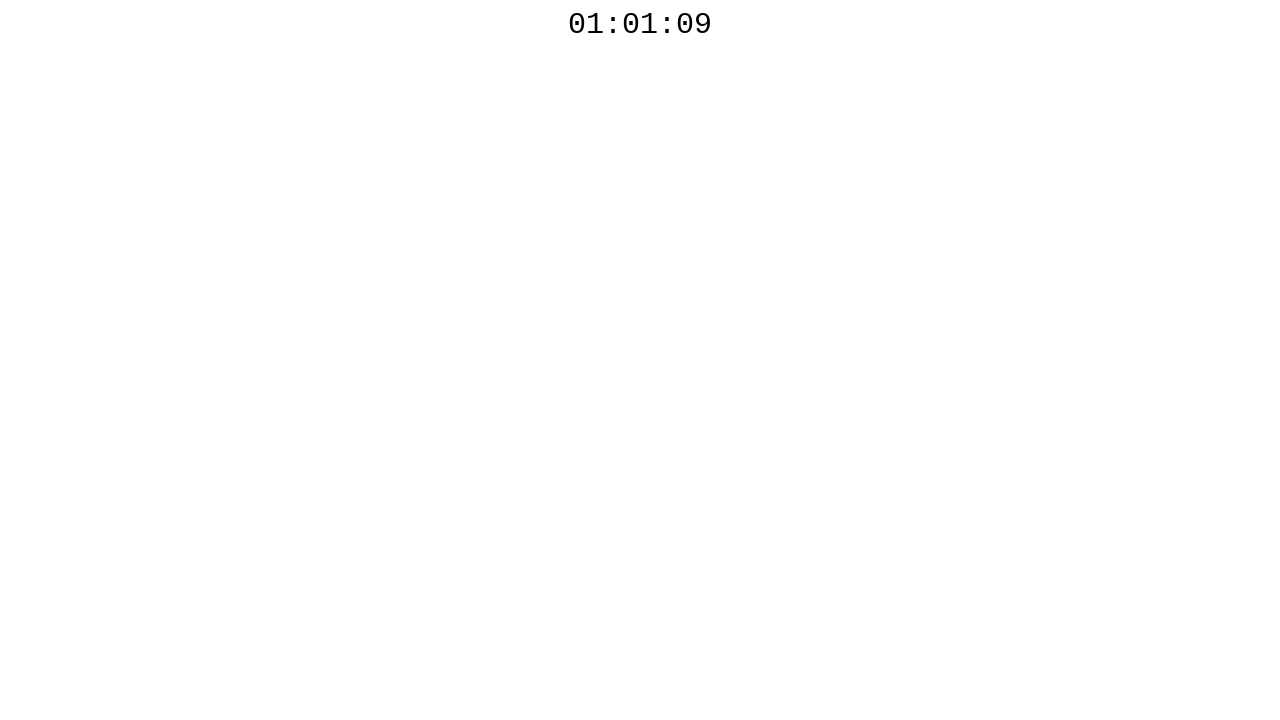

Countdown timer element is visible
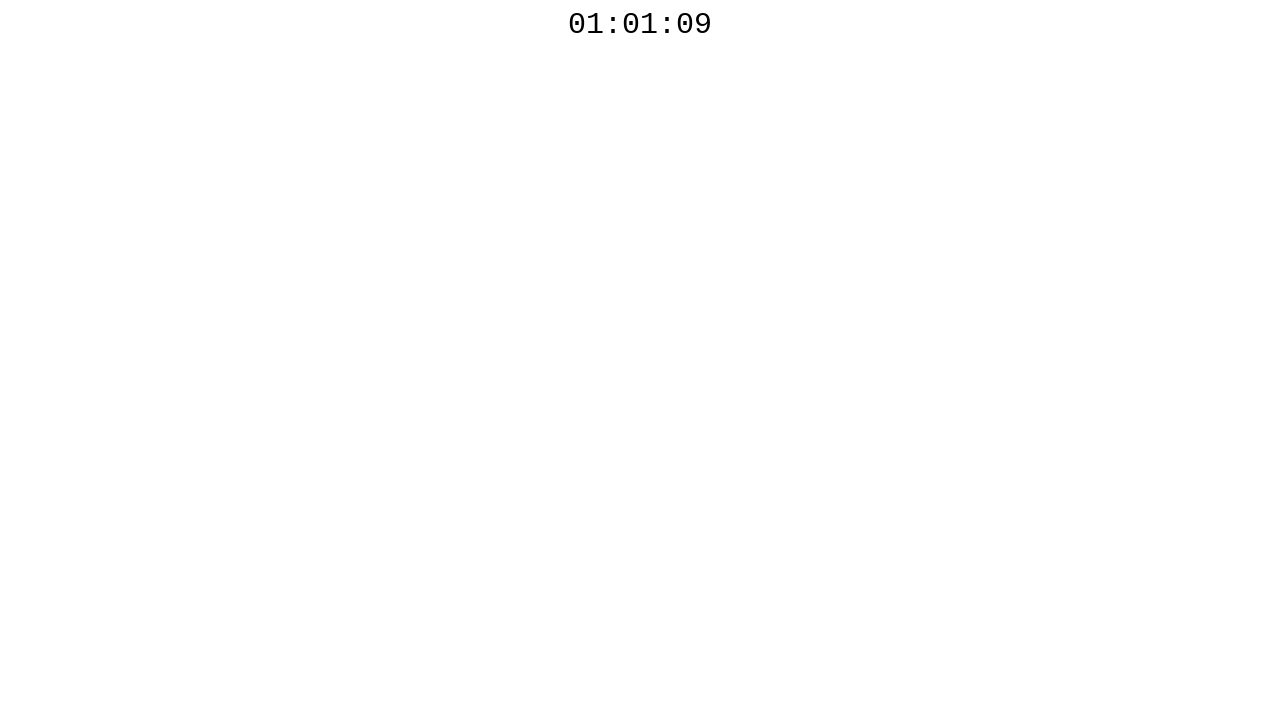

Countdown timer reached '00' using periodic checking
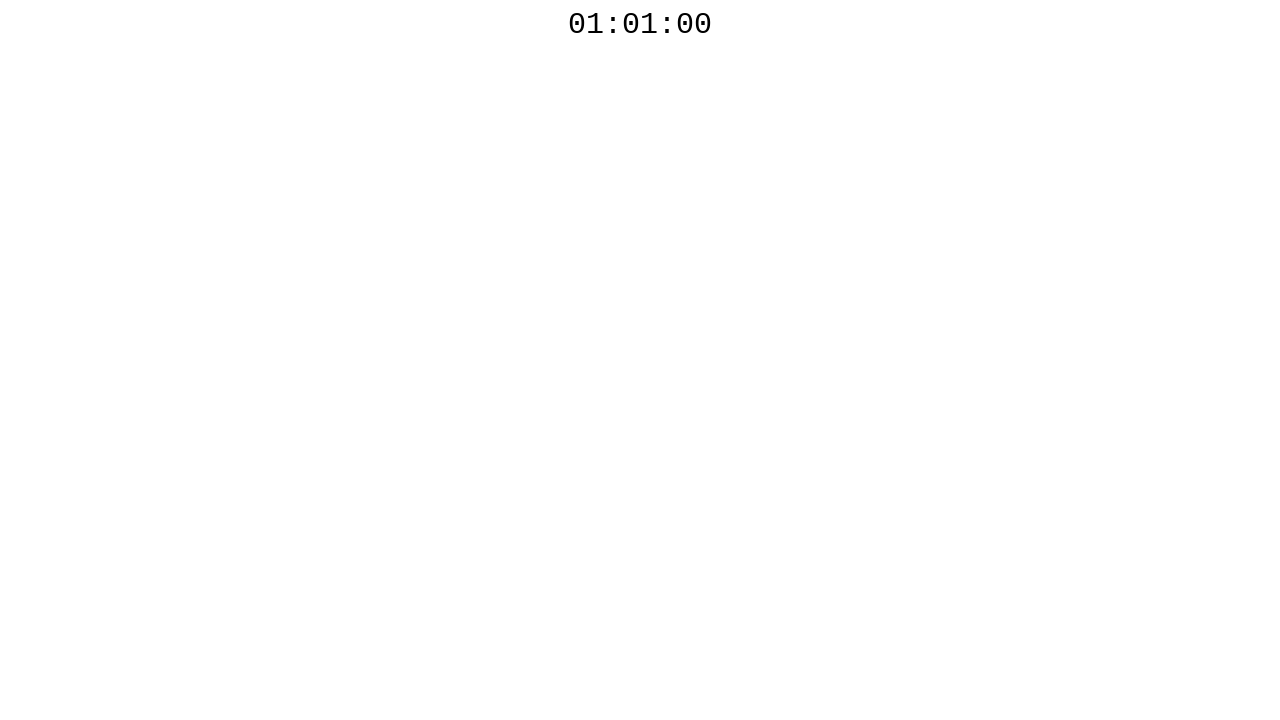

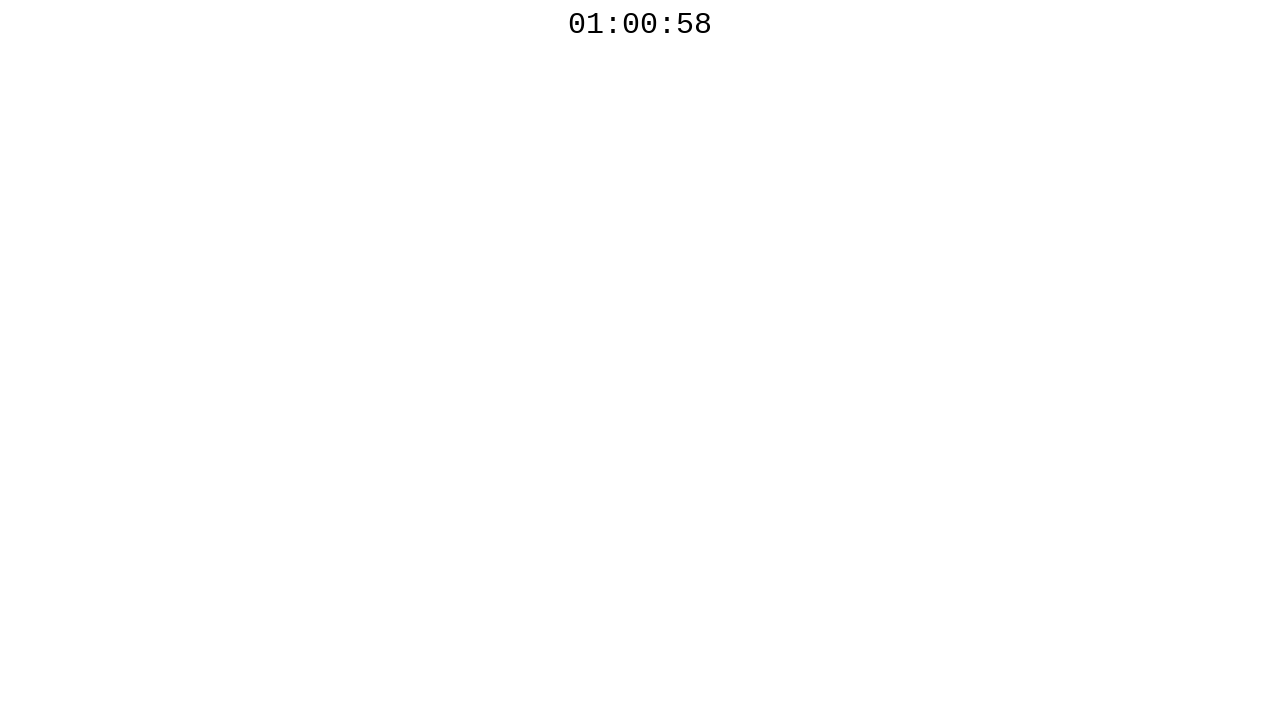